Tests a practice page form by clicking on a radio button element (sex-0 option)

Starting URL: https://awesomeqa.com/practice.html

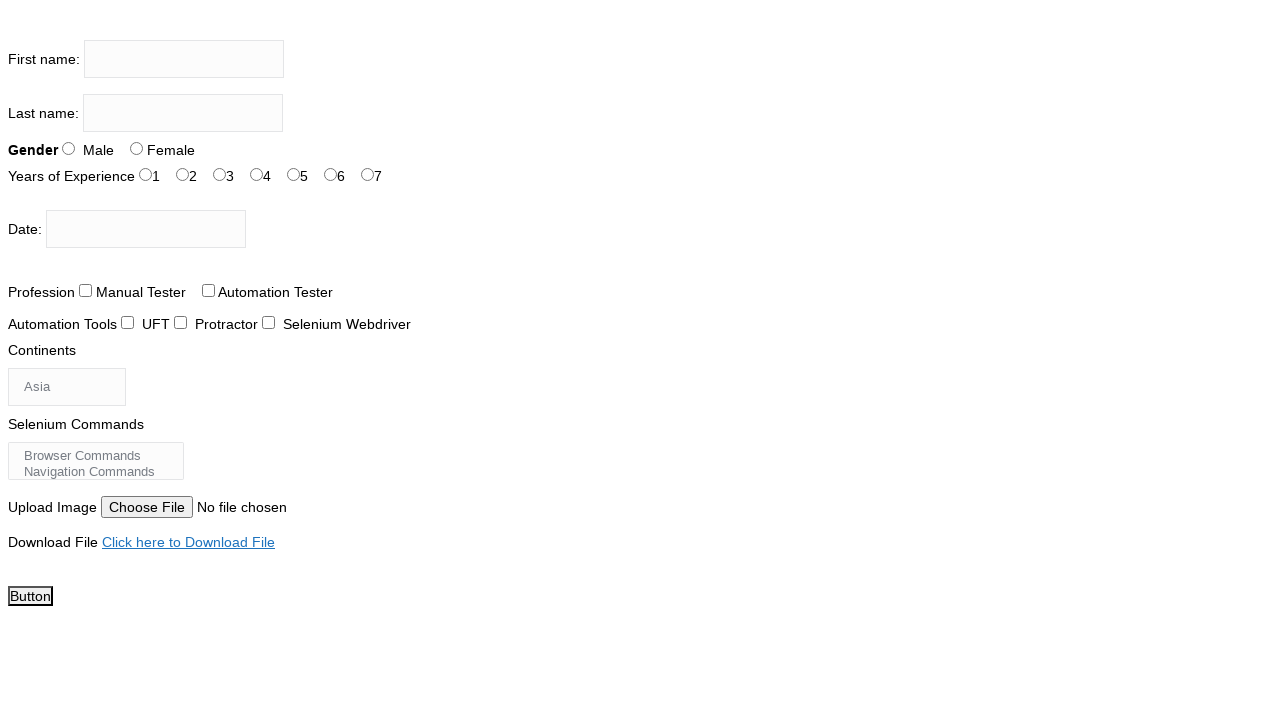

Clicked sex-0 radio button option at (68, 148) on #sex-0
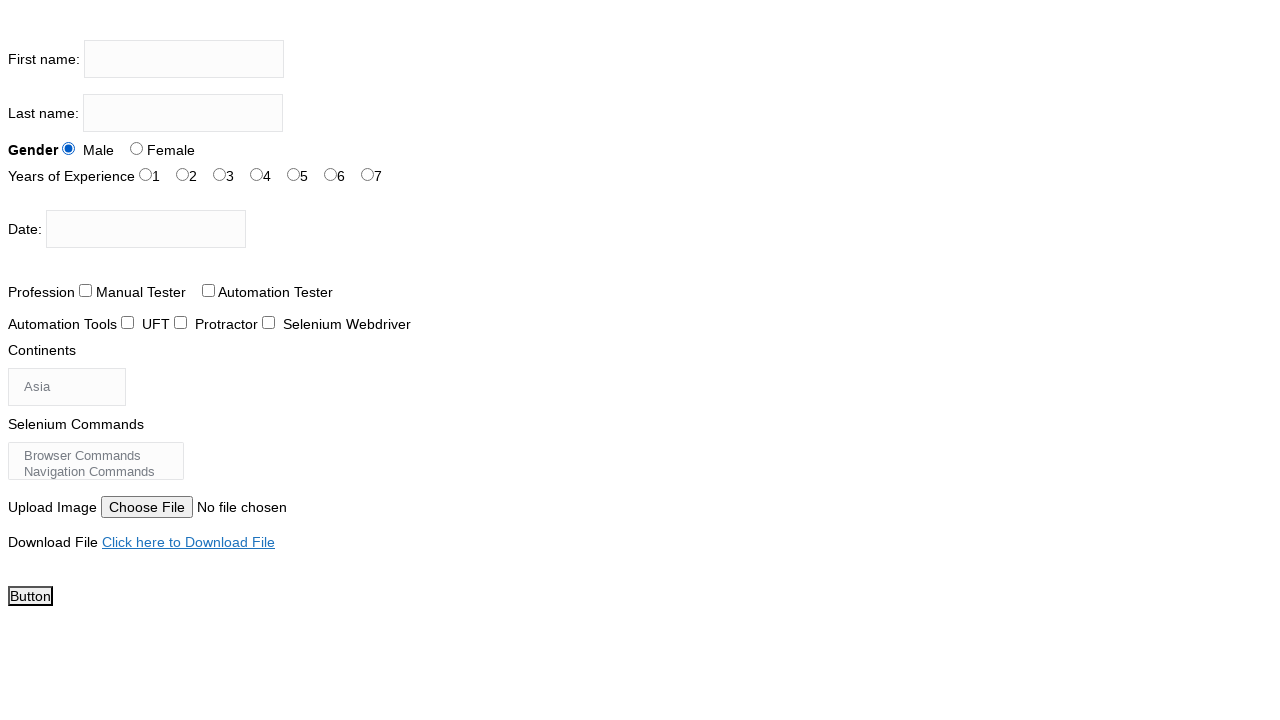

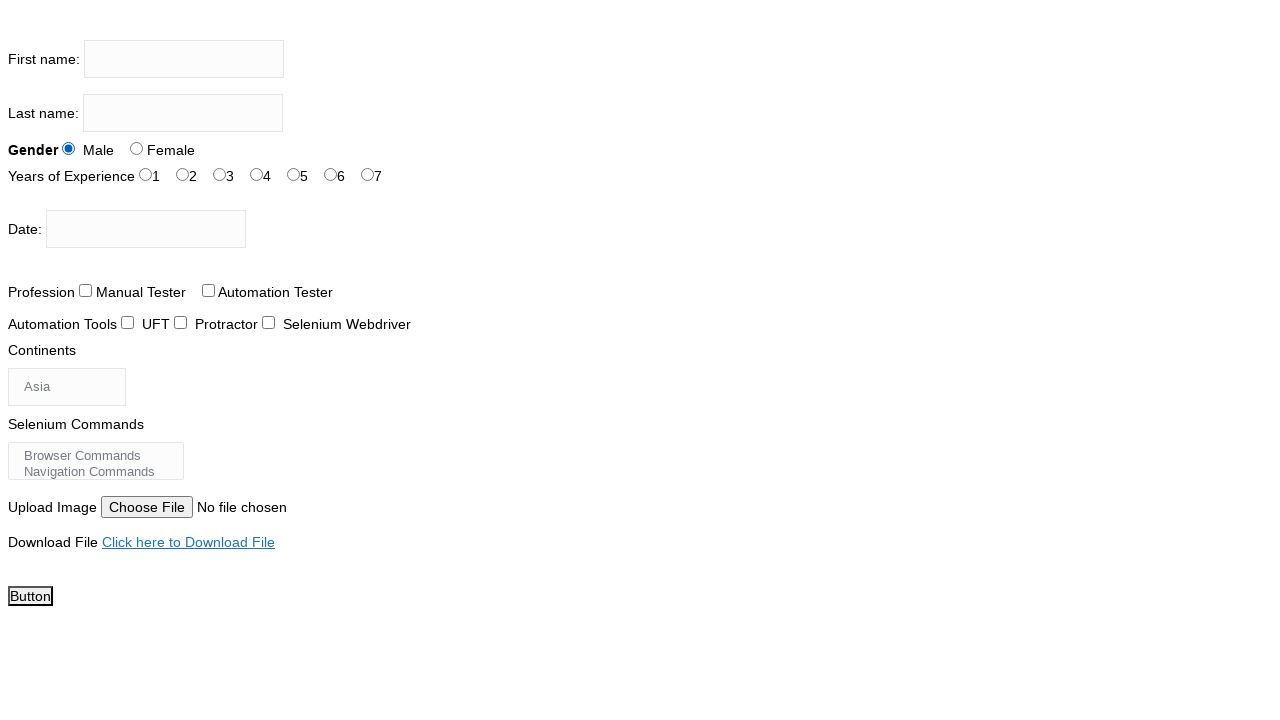